Tests a registration form by filling in user details including first name, last name, and email address

Starting URL: http://demo.automationtesting.in/Register.html

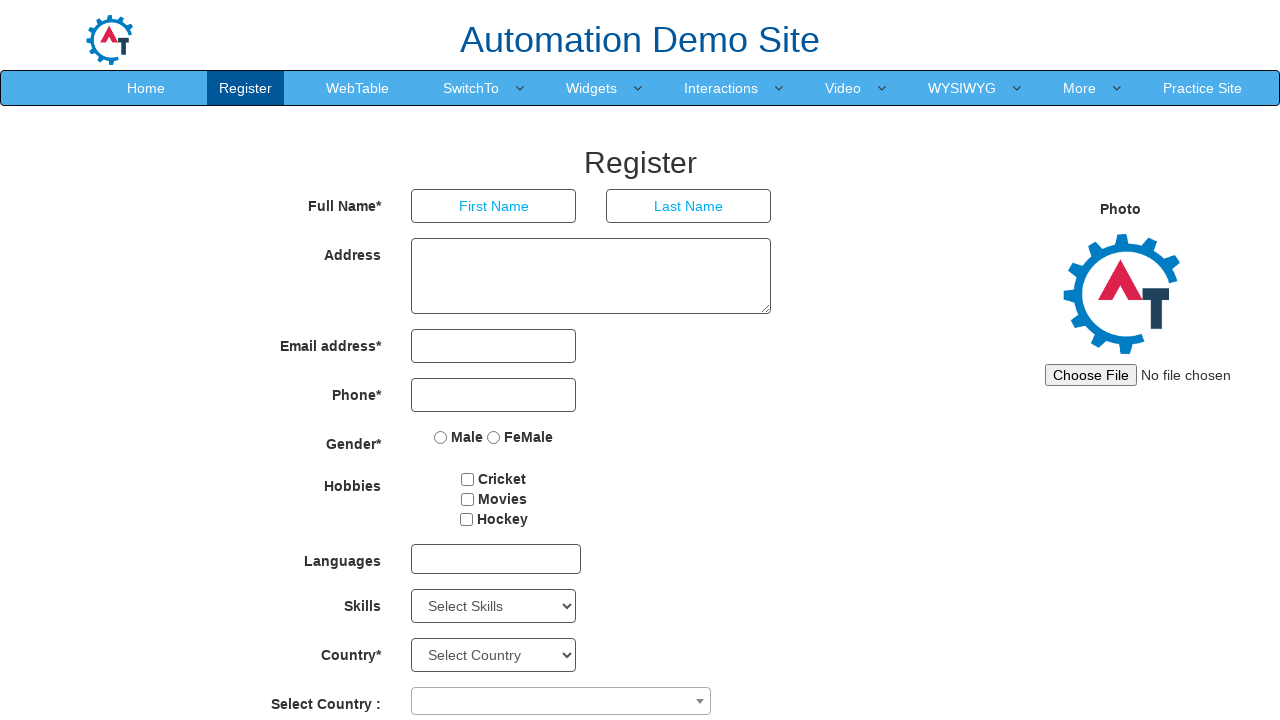

Filled first name field with 'Michael' on //div/input[@placeholder='First Name']
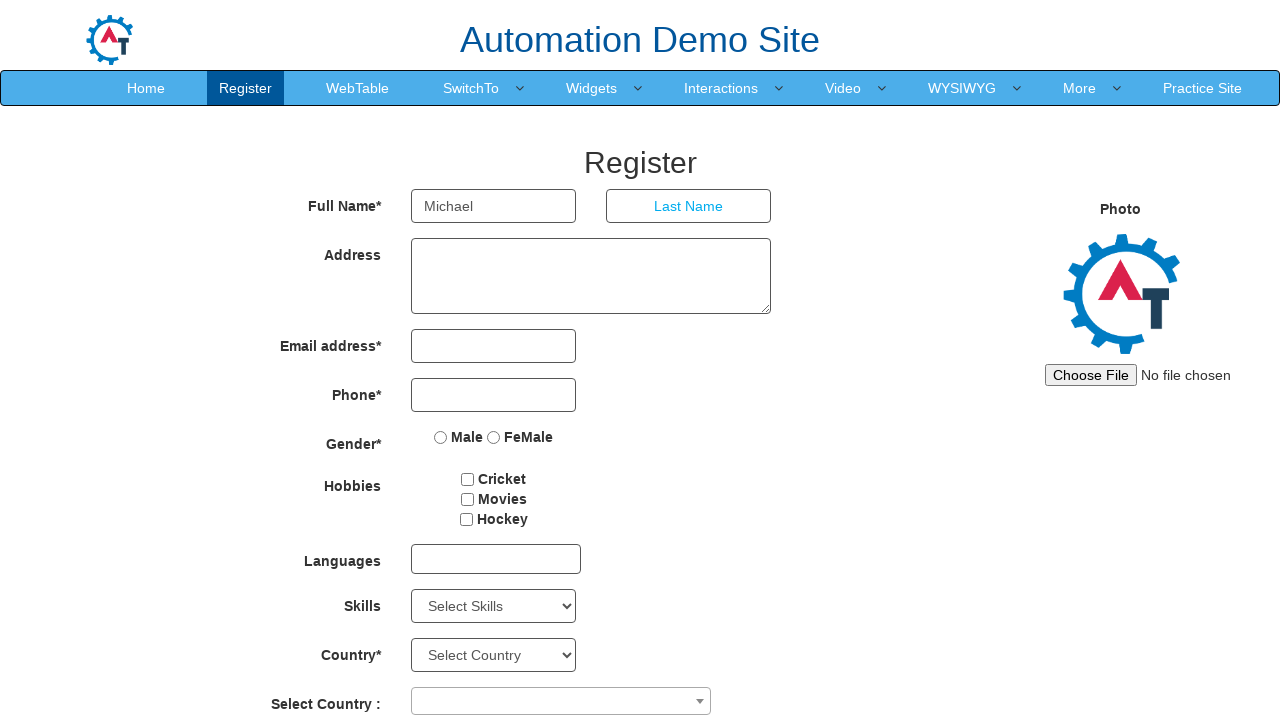

Filled last name field with 'Anderson' on //div/input[@placeholder='Last Name']
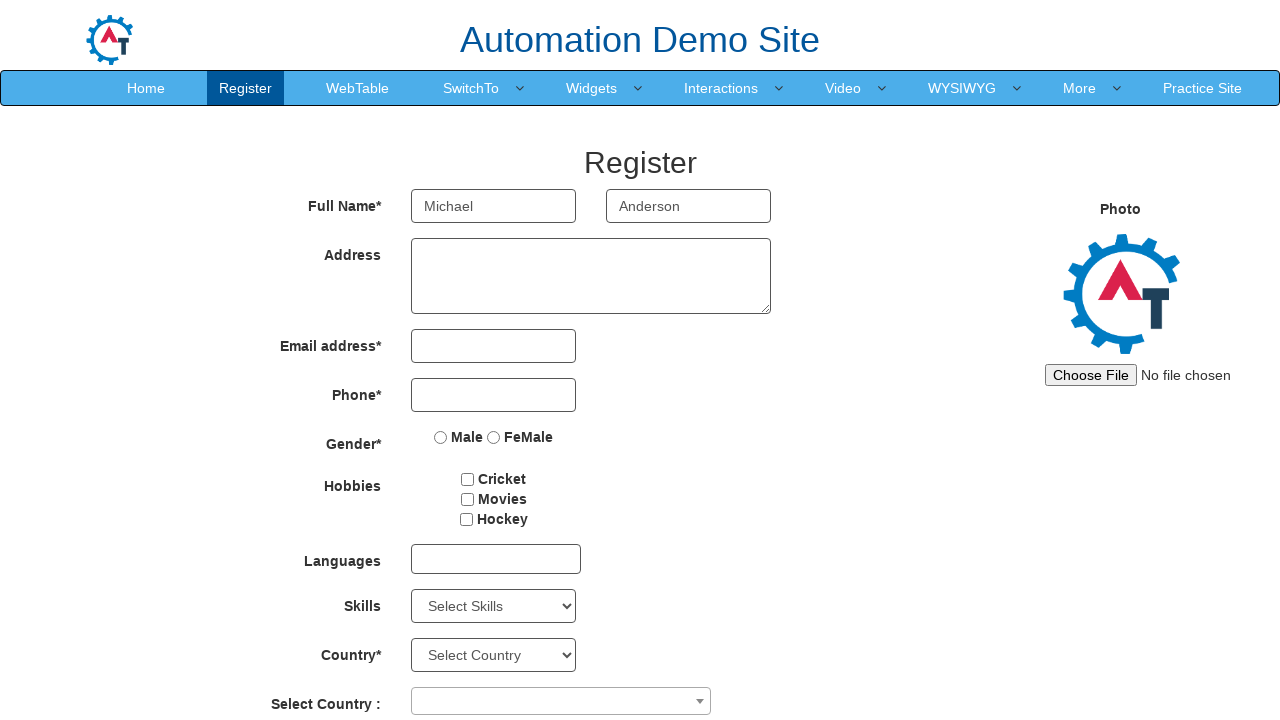

Filled email field with 'michael.anderson@example.com' on //input[@type='email']
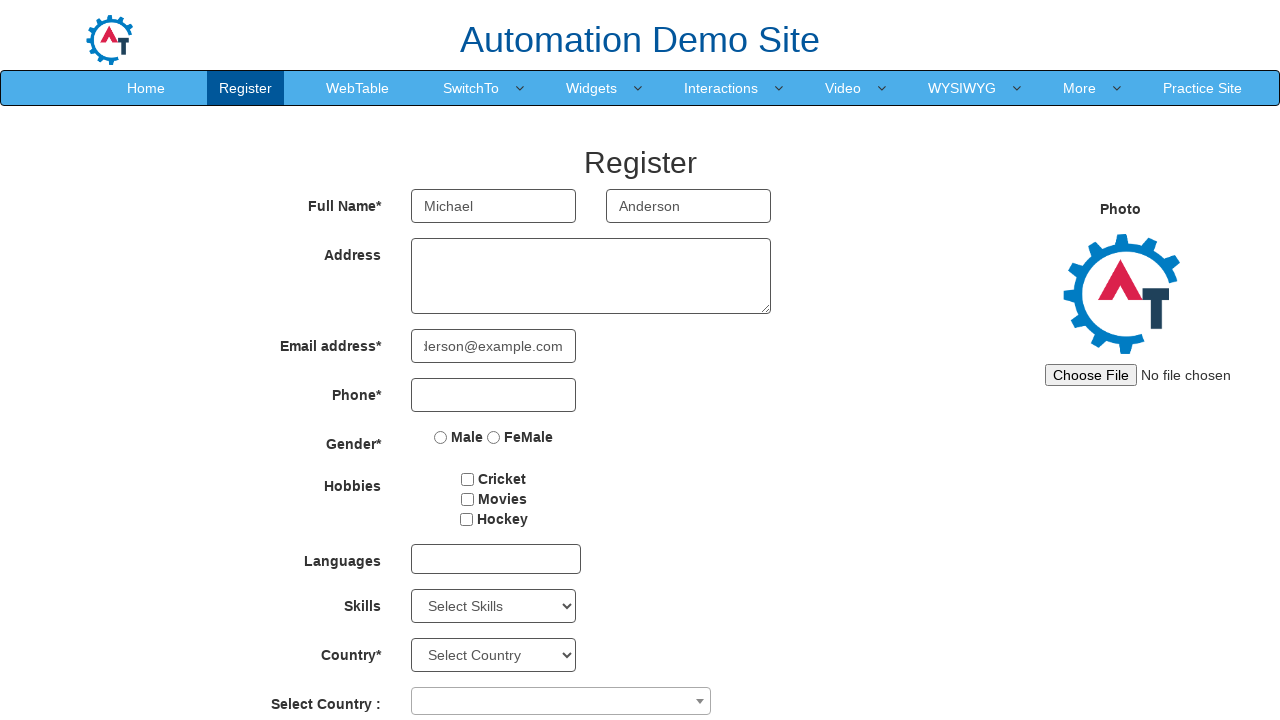

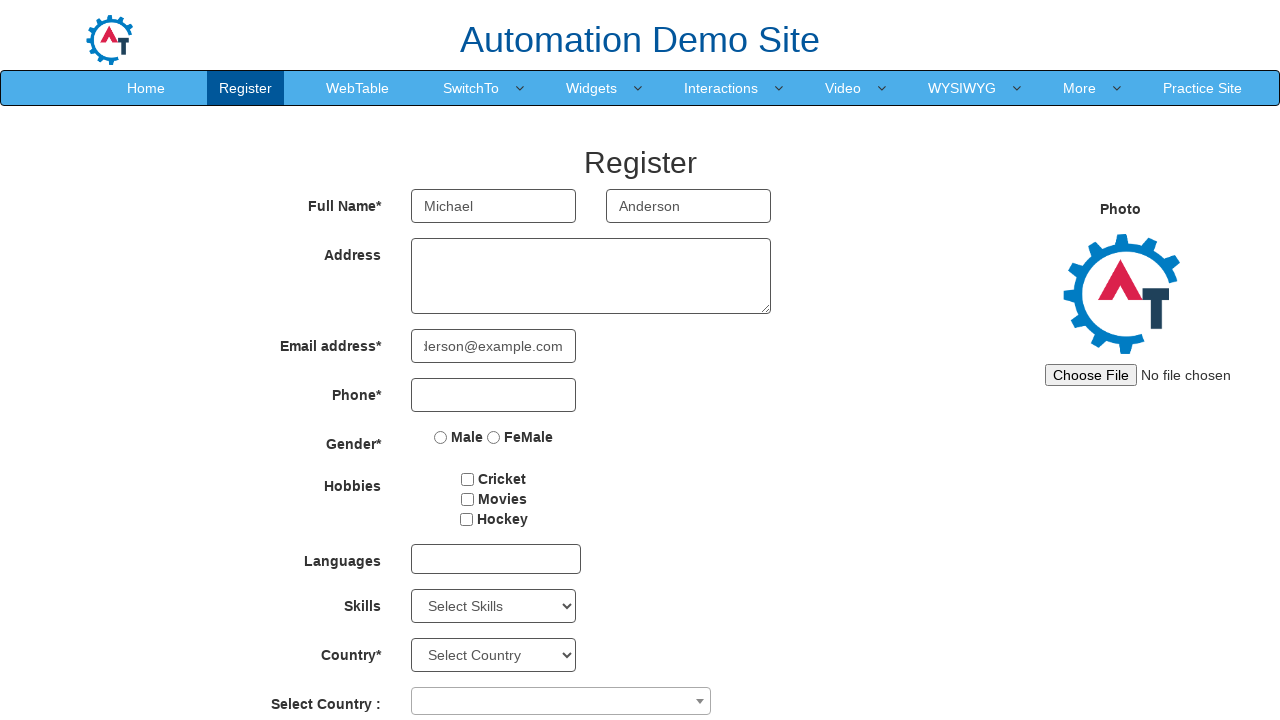